Tests window switching functionality by opening a new tab, switching to it, and interacting with elements in the new window

Starting URL: https://www.hyrtutorials.com/p/window-handles-practice.html

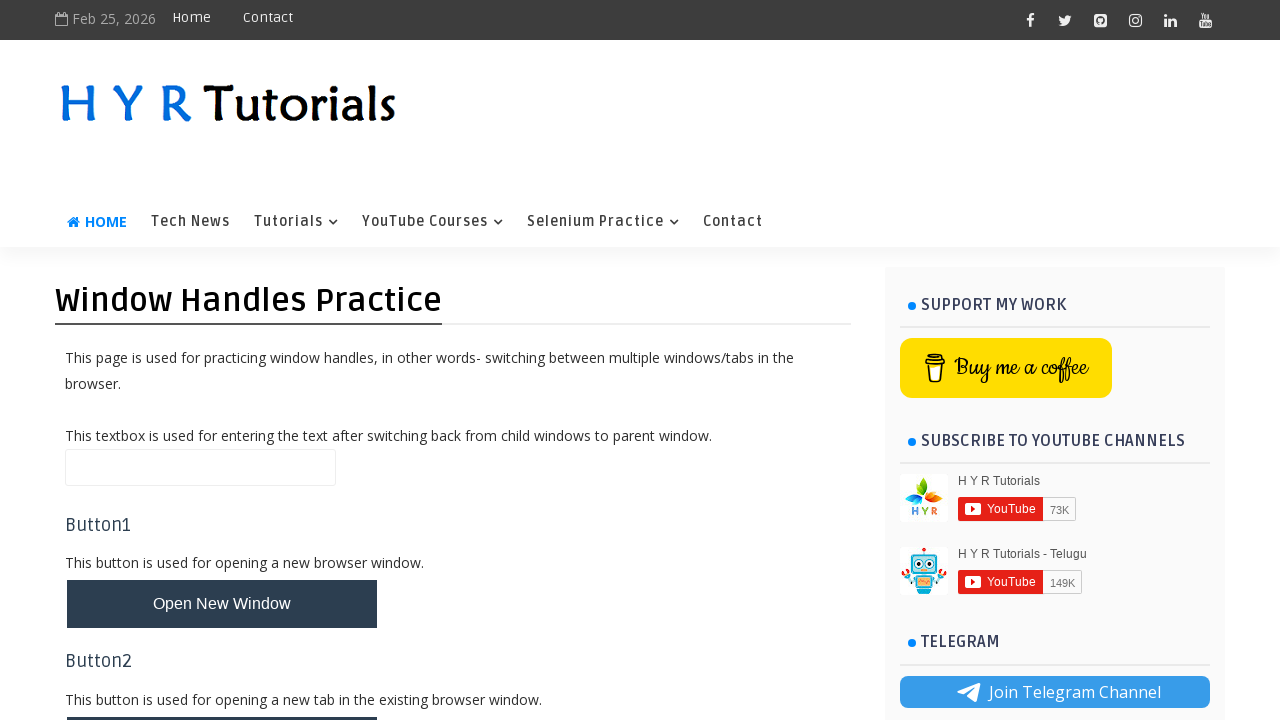

Clicked button to open new tab at (222, 696) on button#newTabBtn
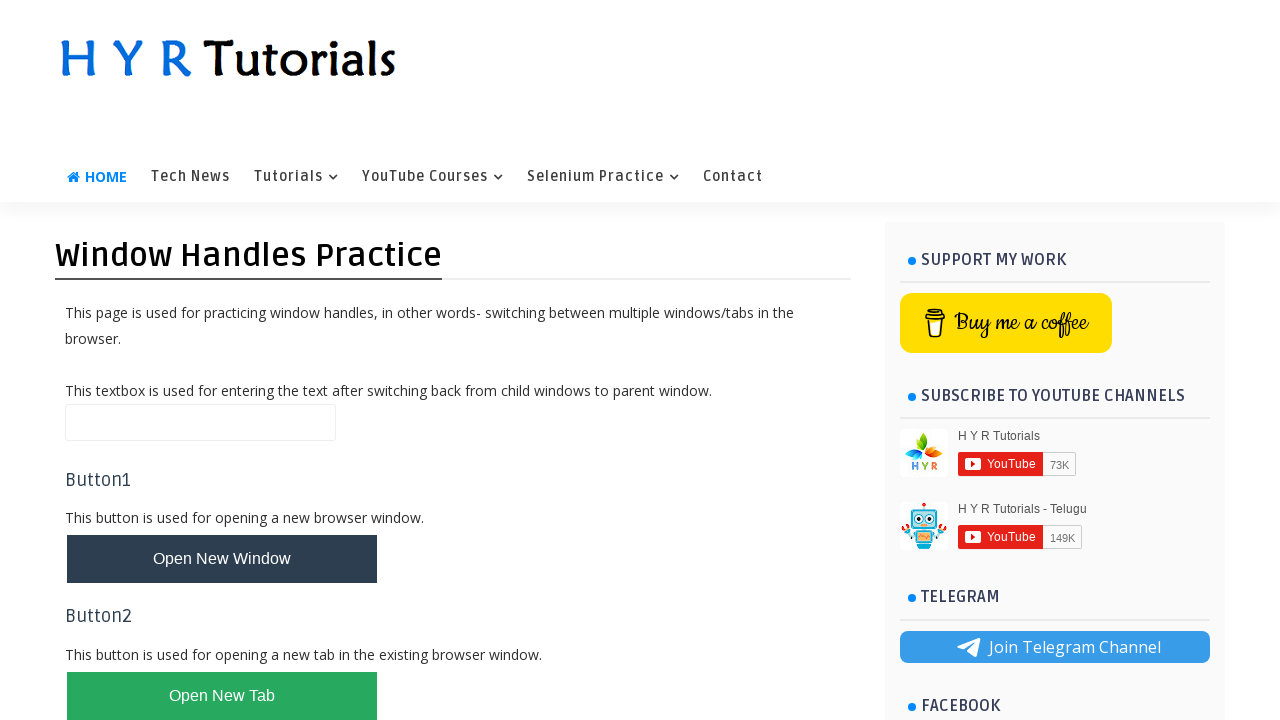

Waited 2 seconds for new tab to open
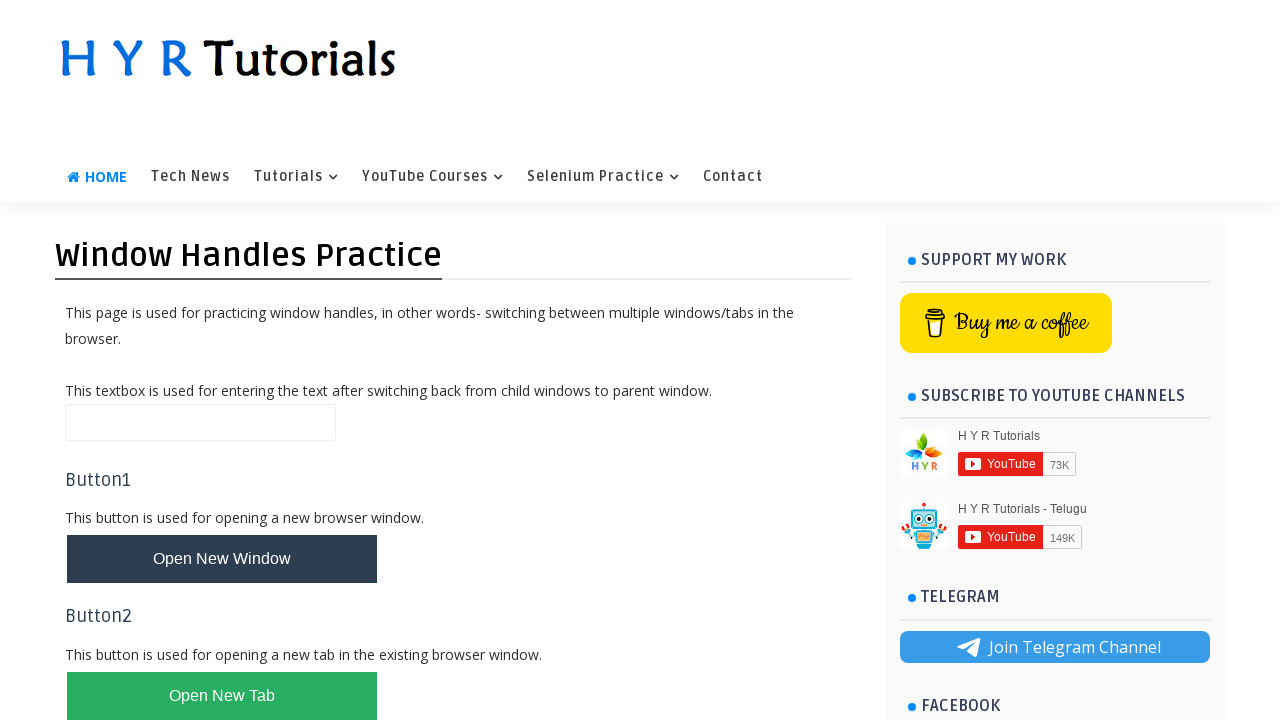

Retrieved new page from context - switched to most recently opened tab
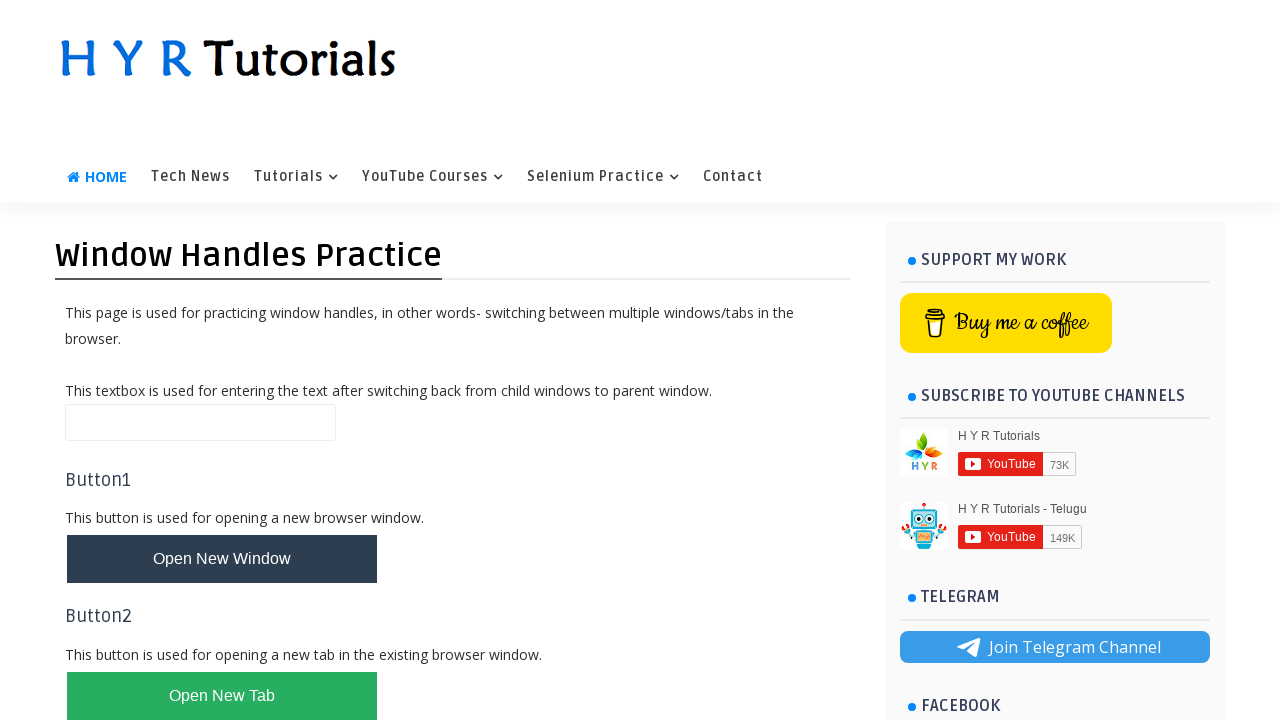

Waited for new page to load completely
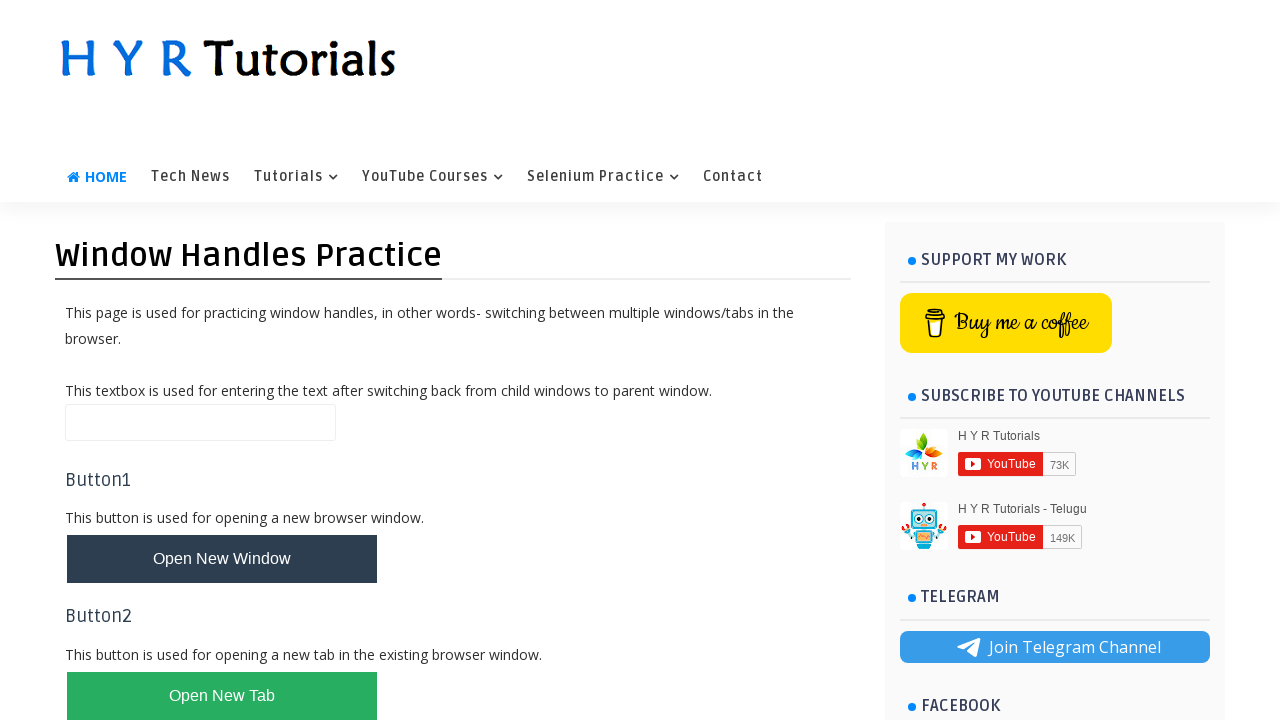

Verified new page title is 'AlertsDemo - H Y R Tutorials'
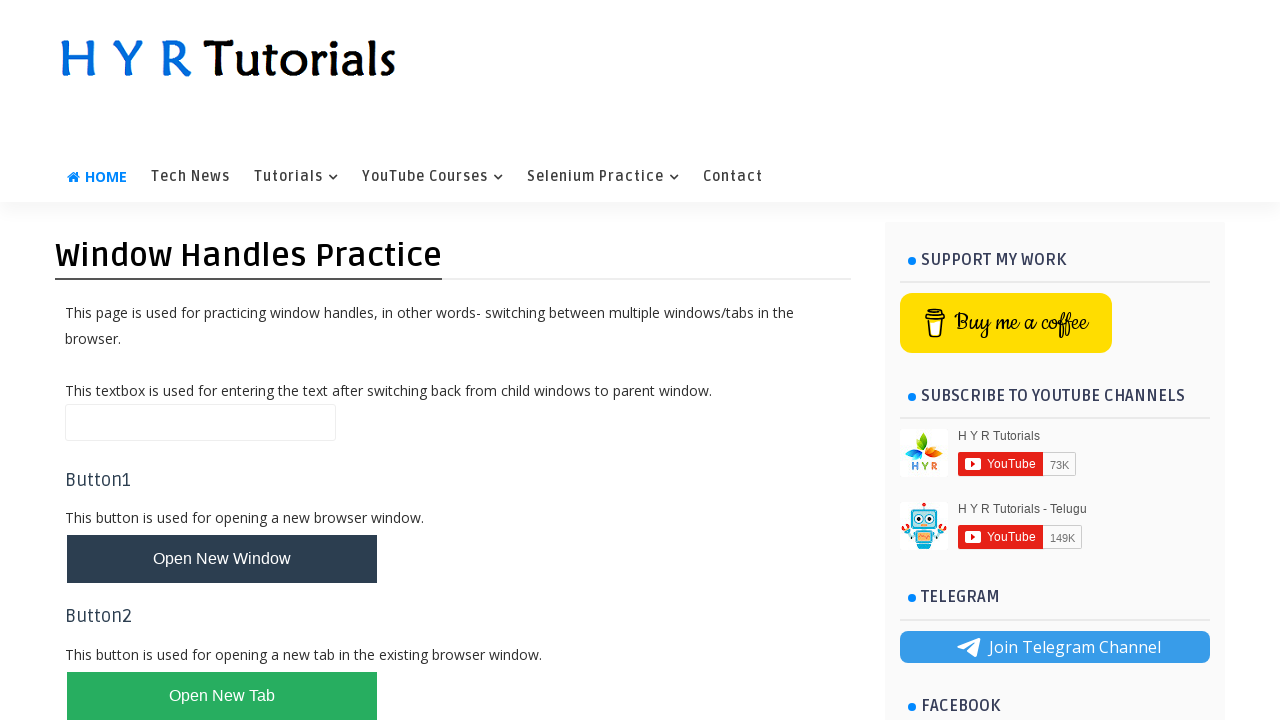

Clicked alert button on new page at (114, 494) on #alertBox
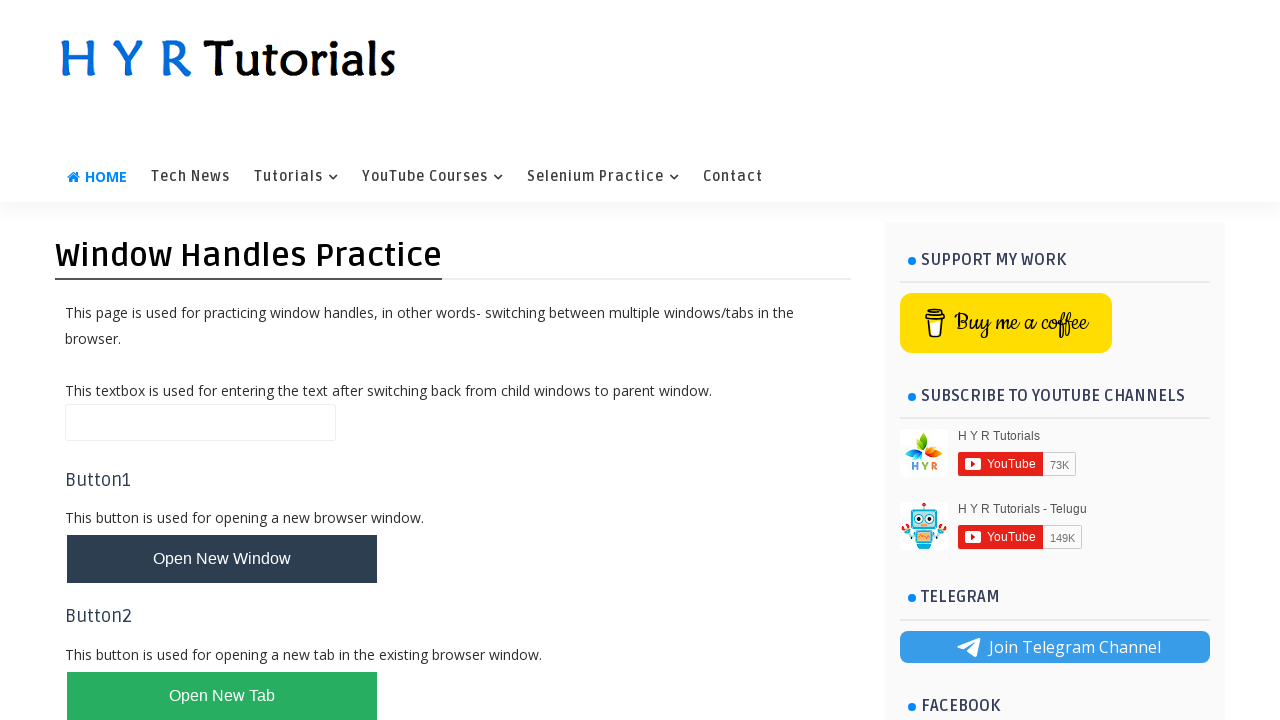

Set up dialog handler to accept alert dialogs
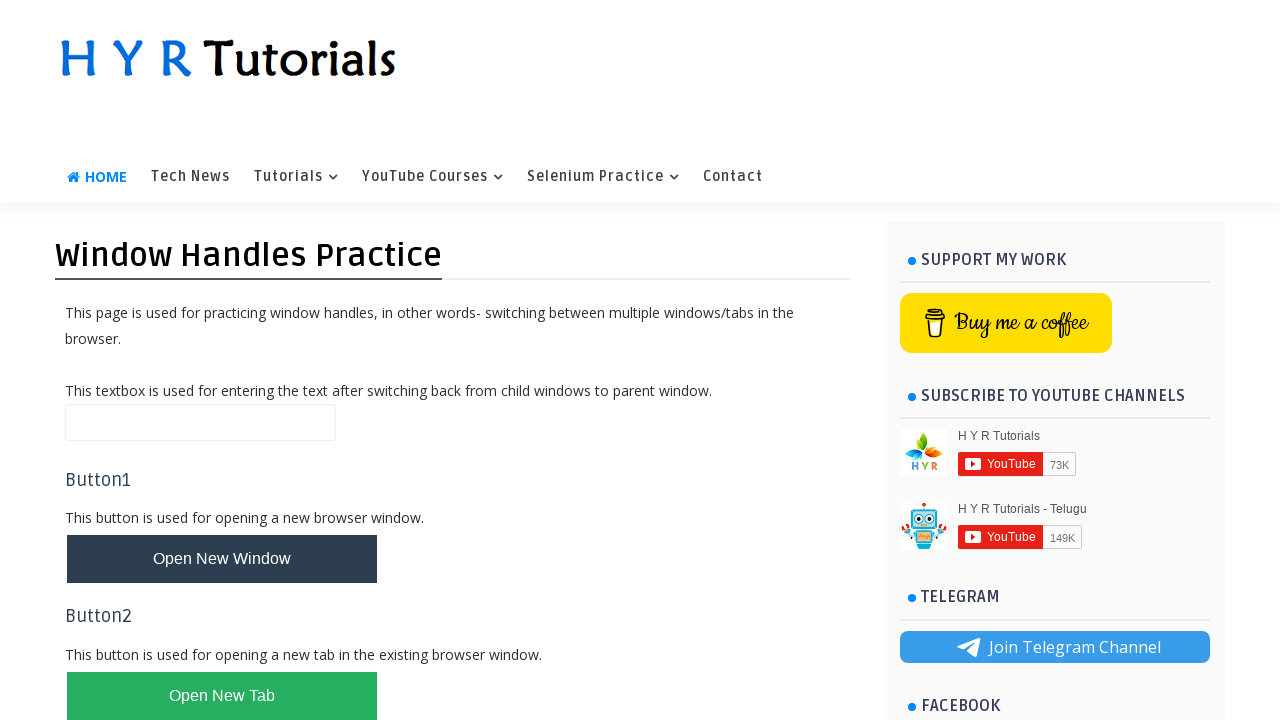

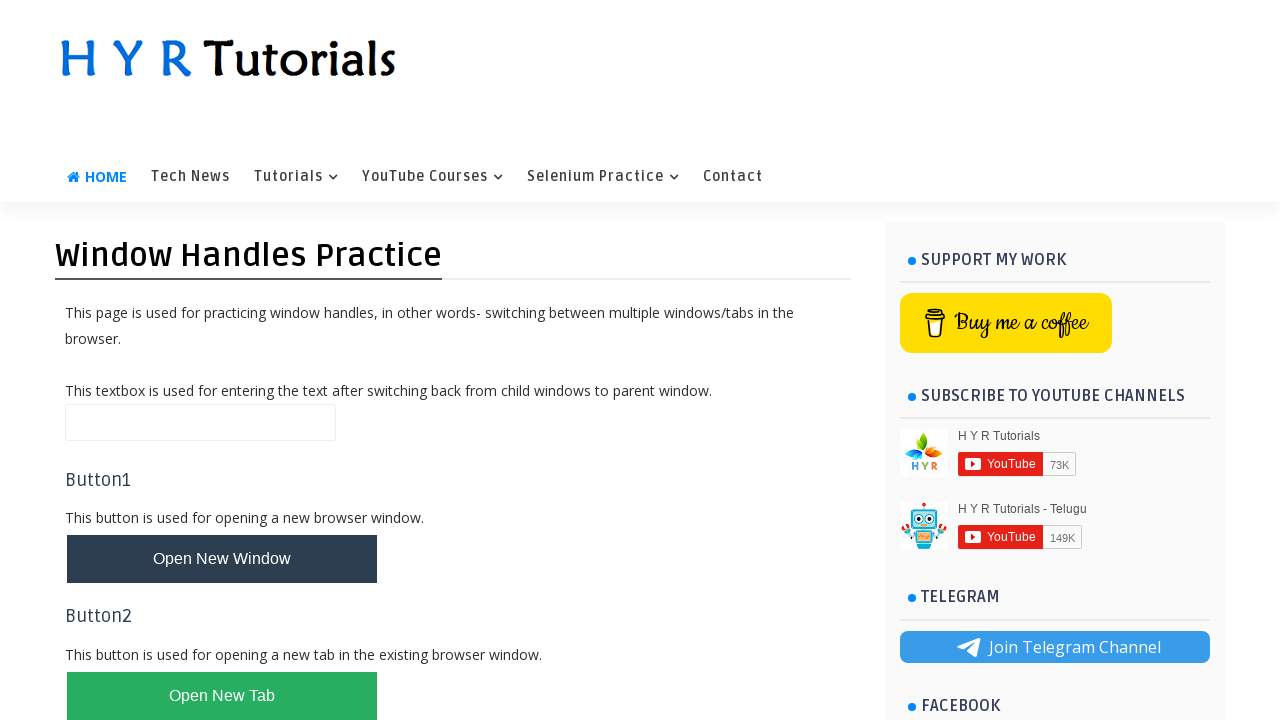